Tests date selection functionality on a Telerik demo page by clicking a date and verifying the selected date text updates after AJAX loading completes

Starting URL: https://demos.telerik.com/aspnet-ajax/ajaxloadingpanel/functionality/explicit-show-hide/defaultcs.aspx

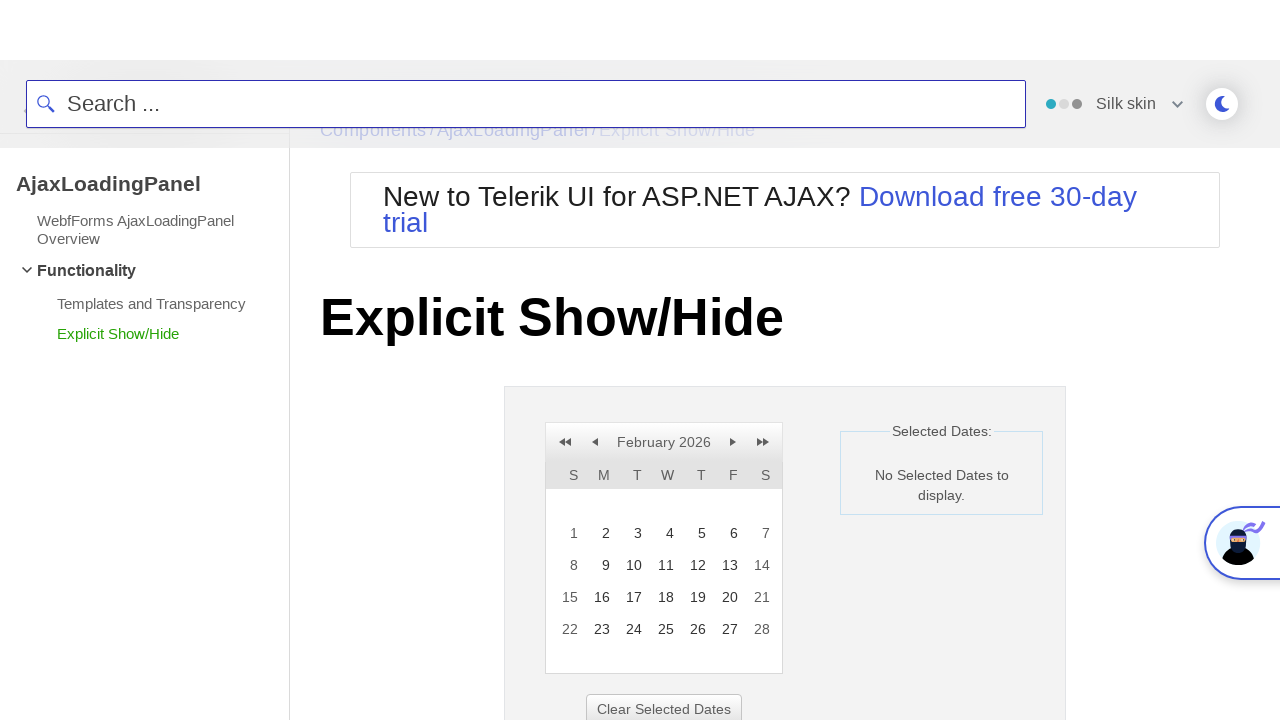

Located selected dates display element
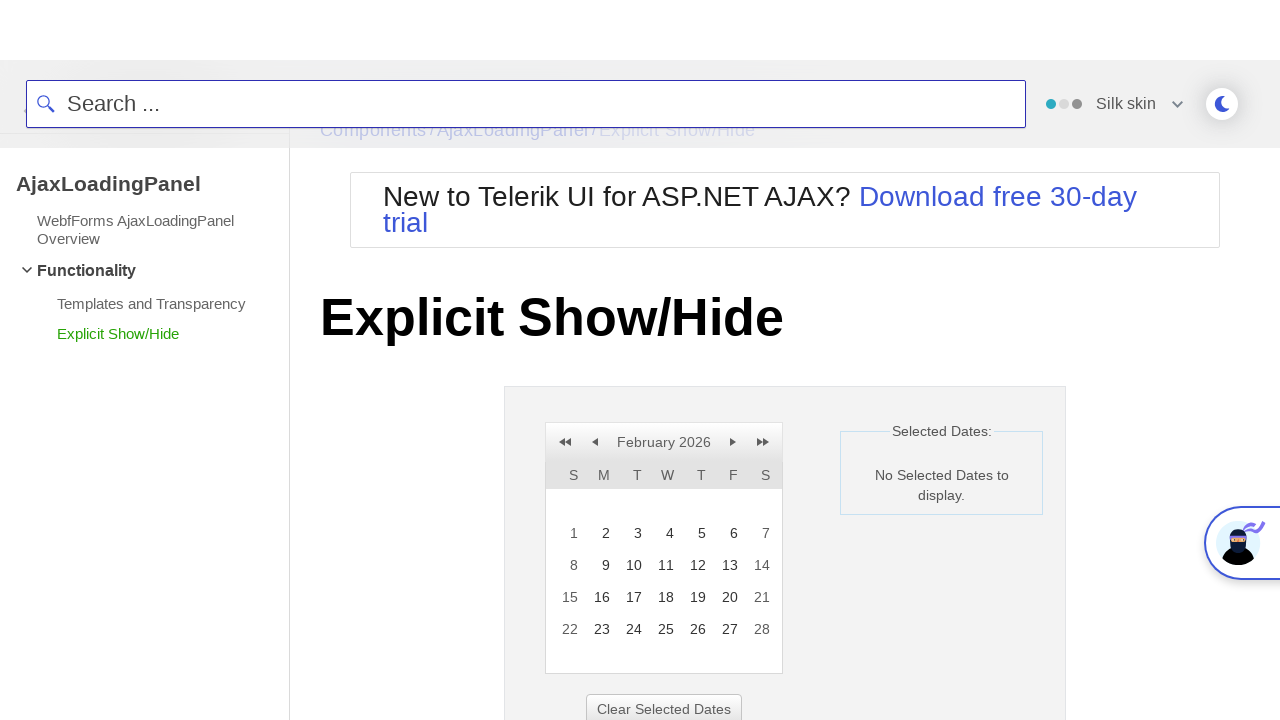

Verified initial state shows 'No Selected Dates to display.'
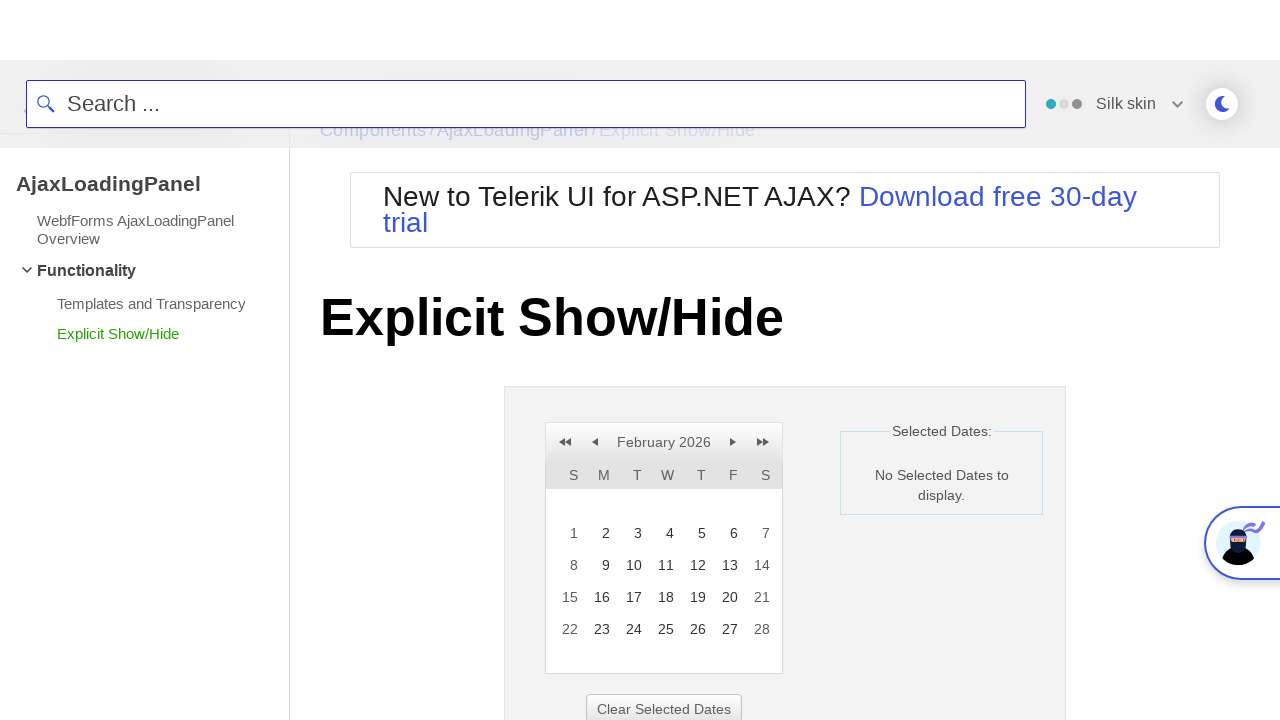

Scrolled down 200px to reveal date picker
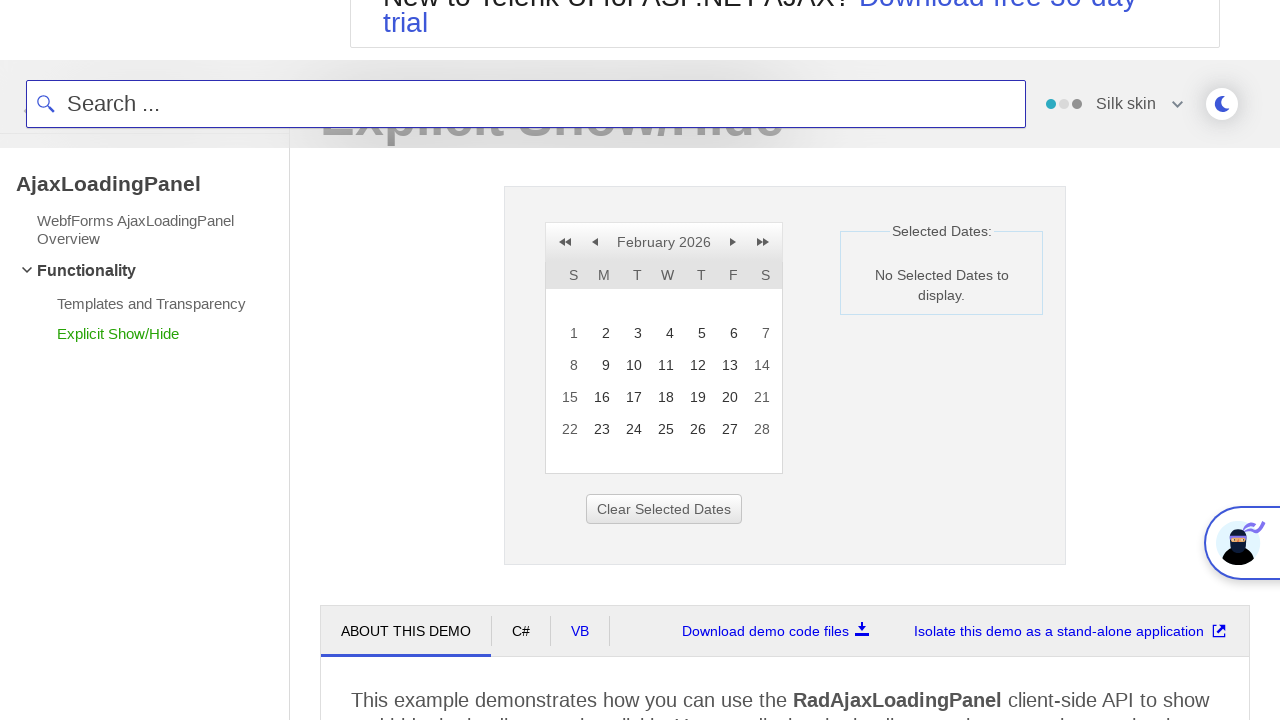

Clicked on date 19 in the calendar at (696, 397) on xpath=//a[text()='19']
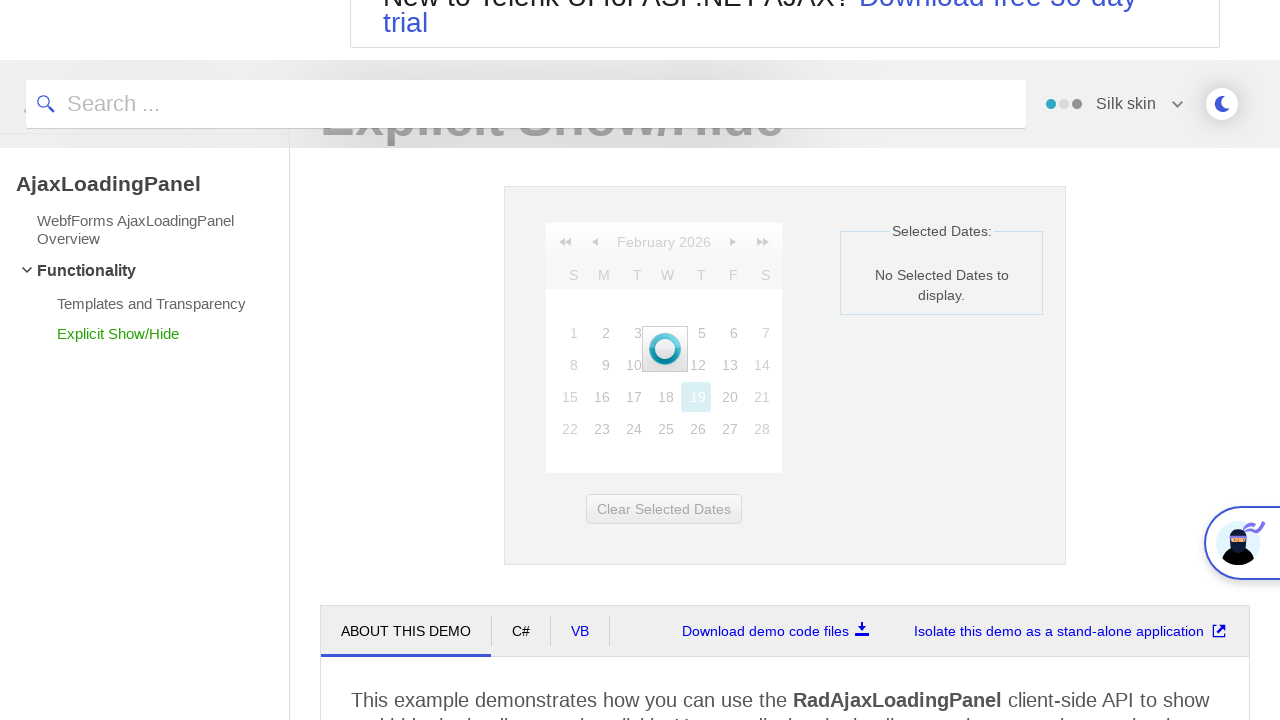

AJAX loading panel completed and hidden
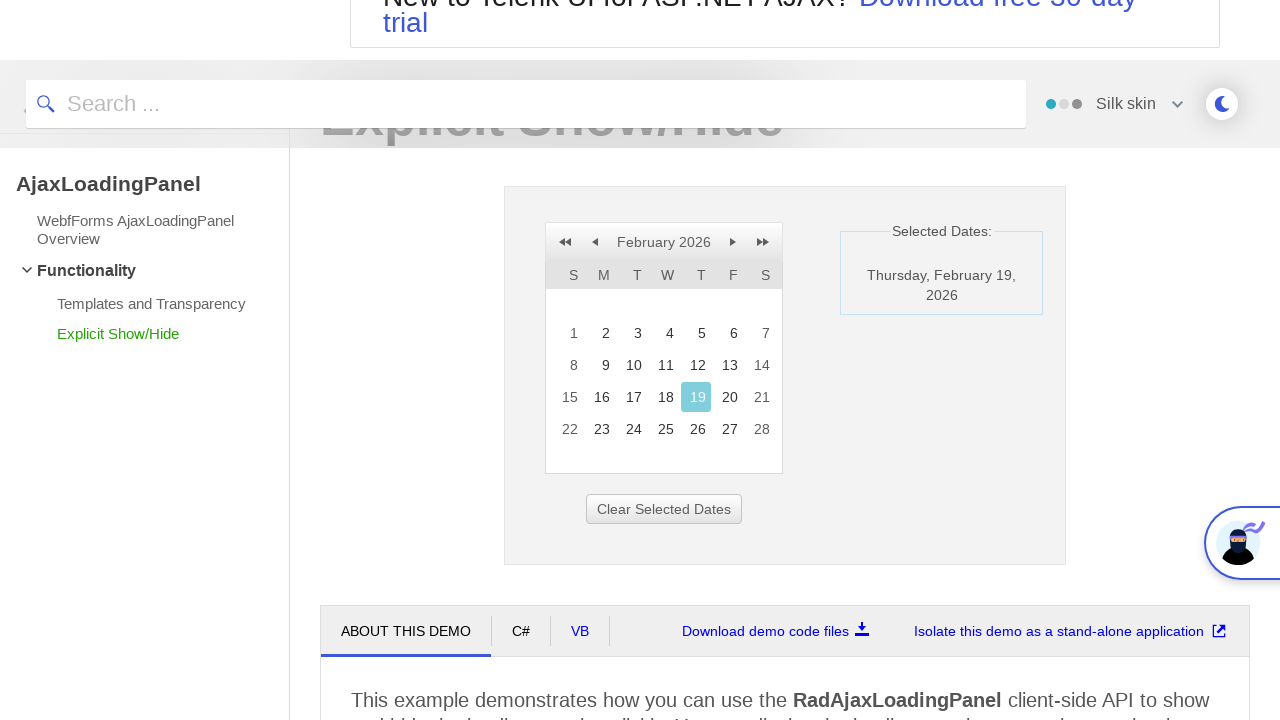

Re-queried selected dates element to avoid stale reference
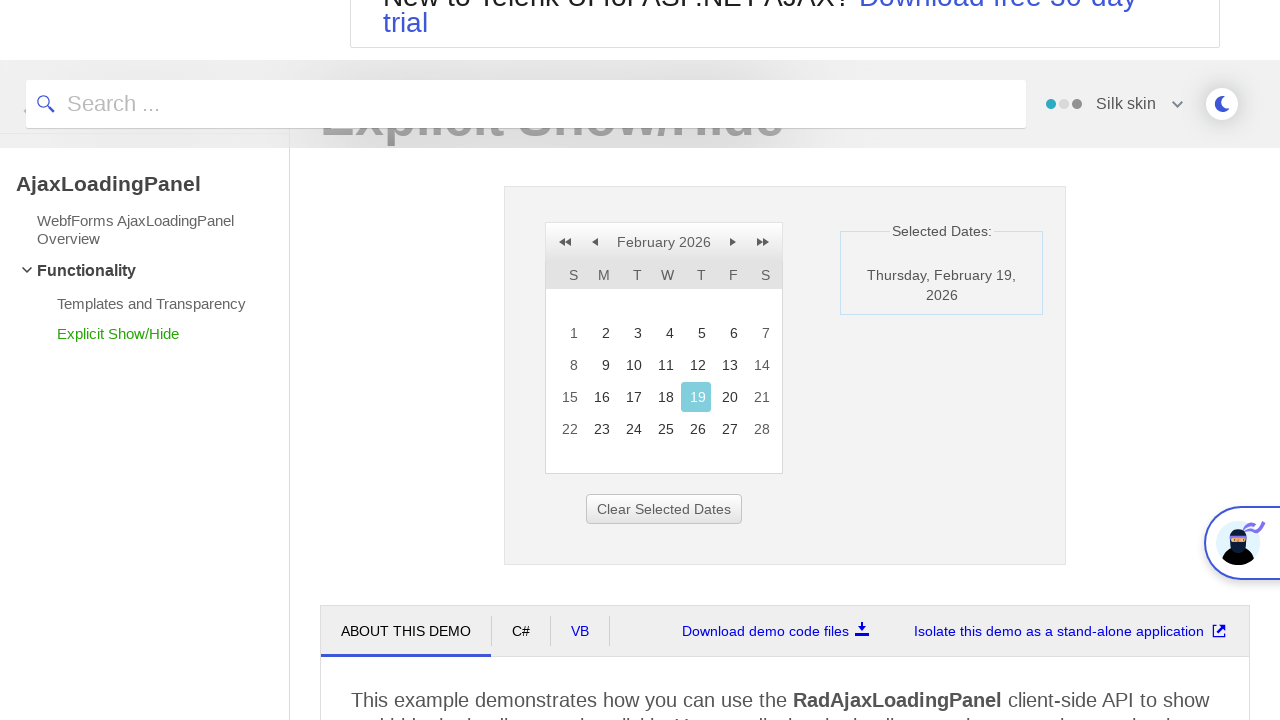

Verified selected dates text now contains '19'
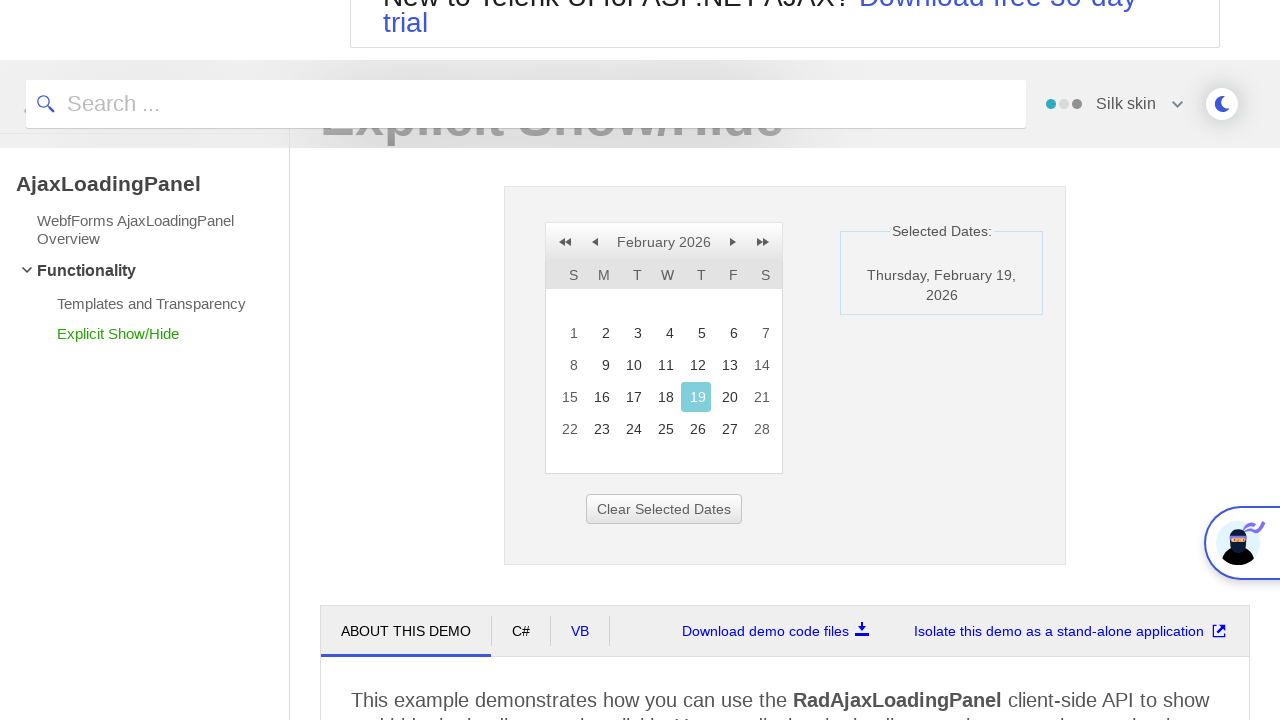

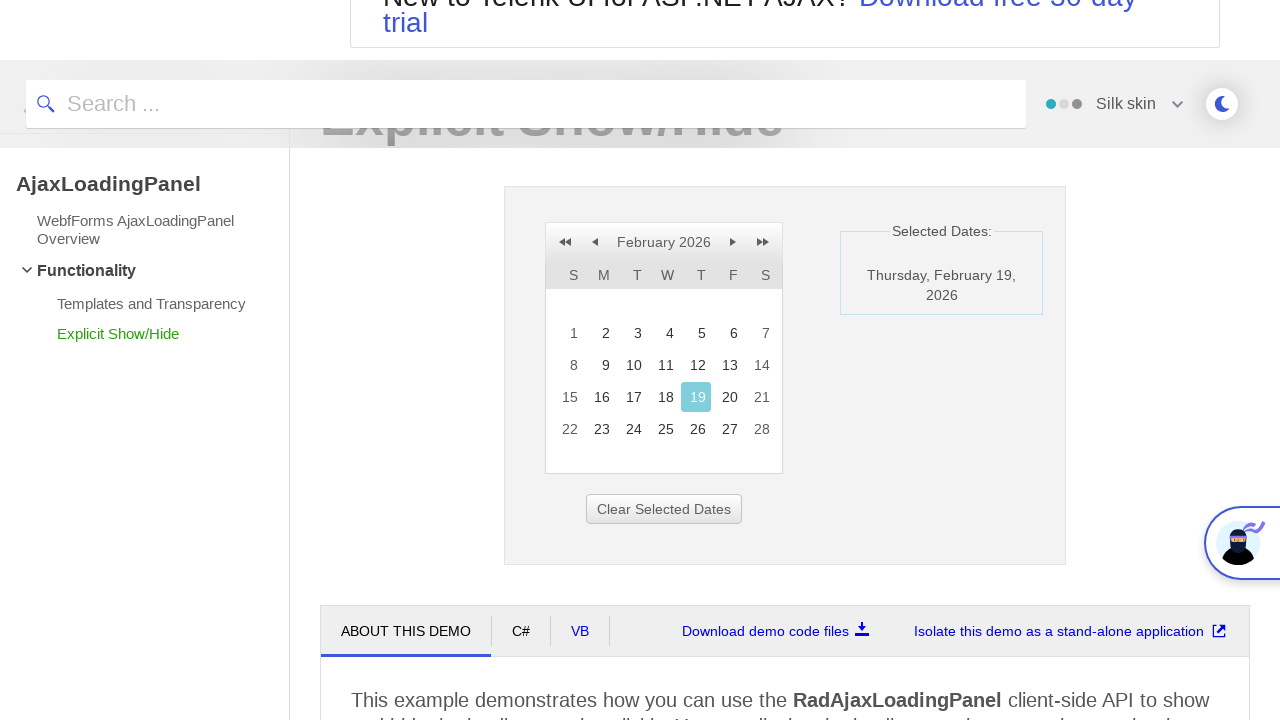